Navigates to SpiceJet website, hovers over the About Us menu, and clicks on the Fleet link

Starting URL: http://spicejet.com/

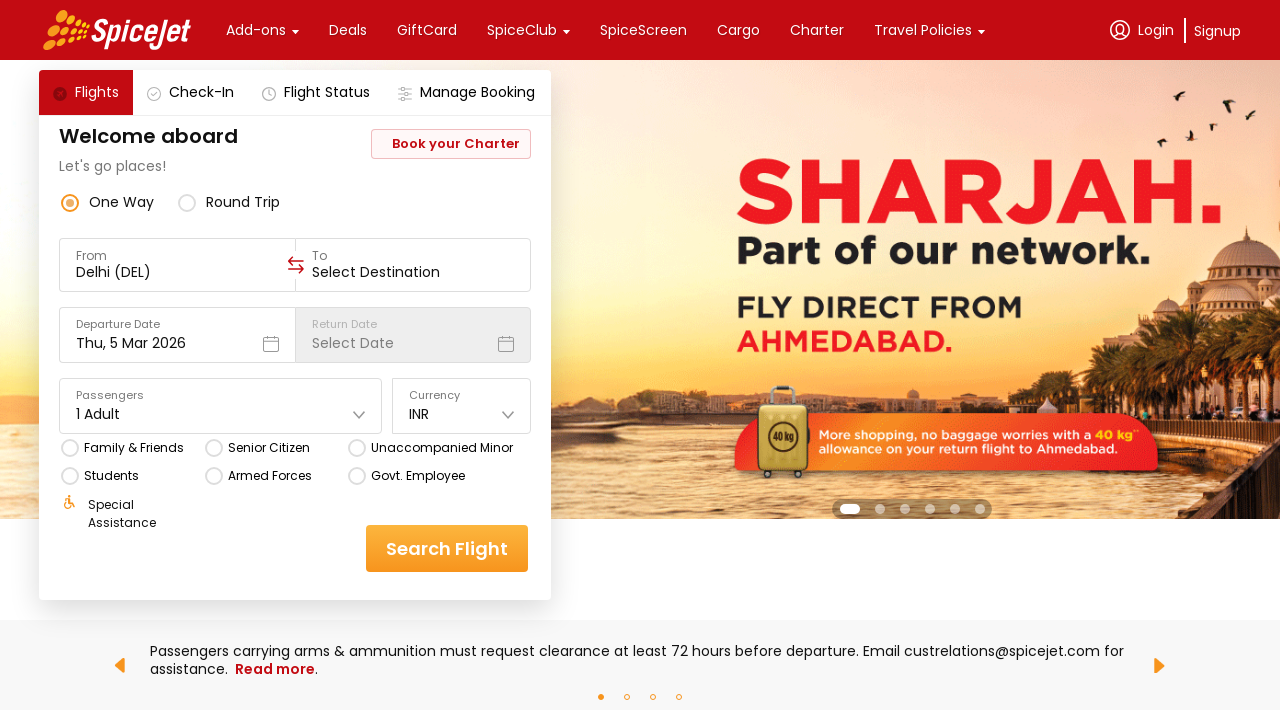

Hovered over the About Us menu item at (147, 360) on text='About Us'
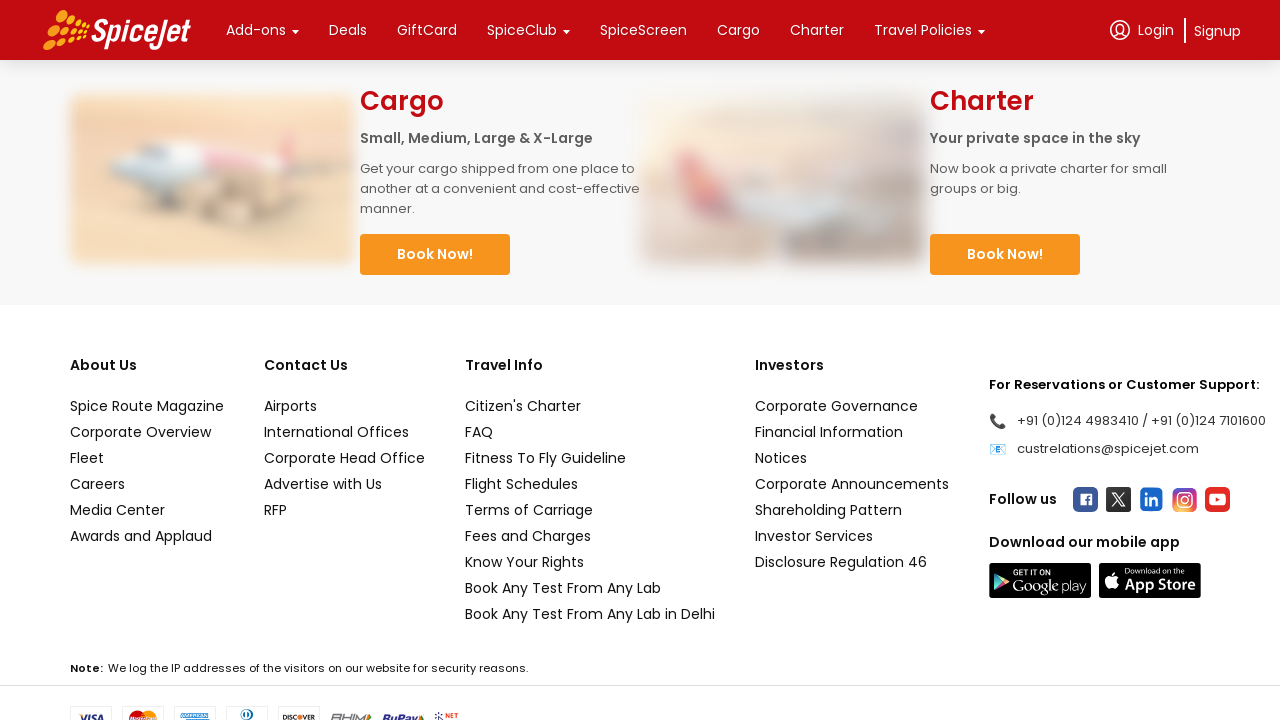

Clicked on the Fleet link in the dropdown menu at (147, 458) on text='Fleet'
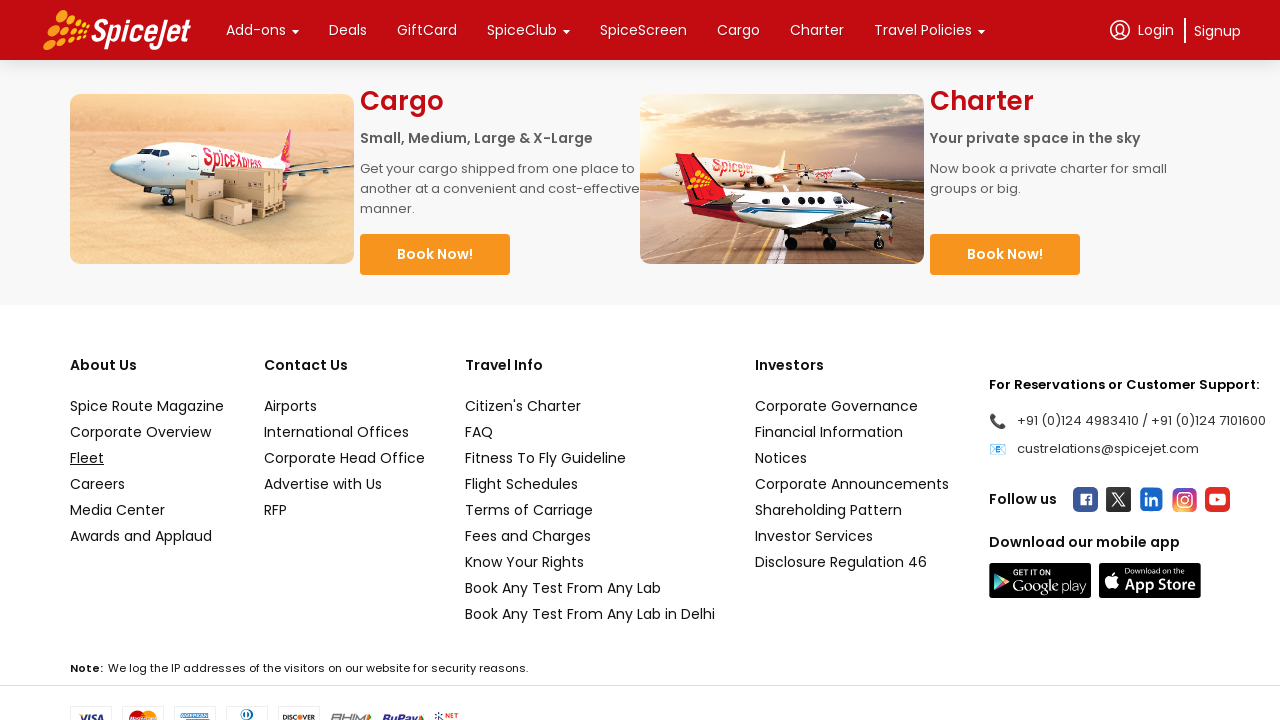

Waited for page to load completely (networkidle)
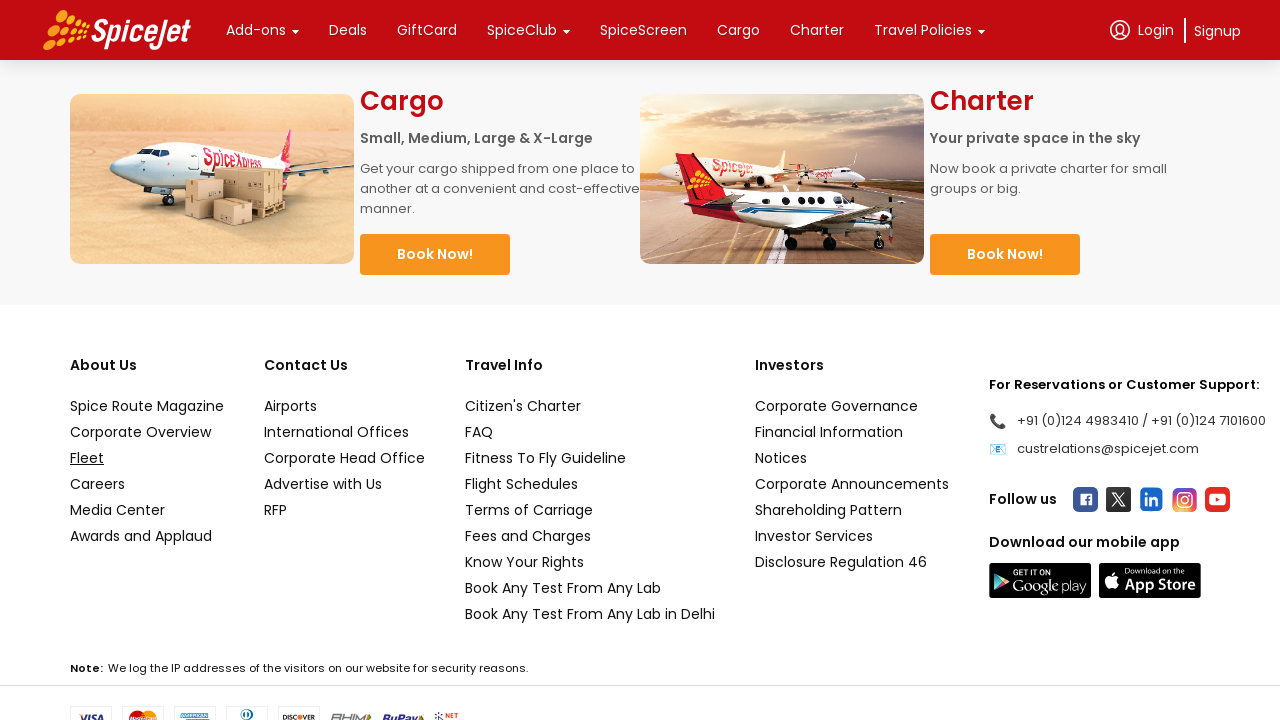

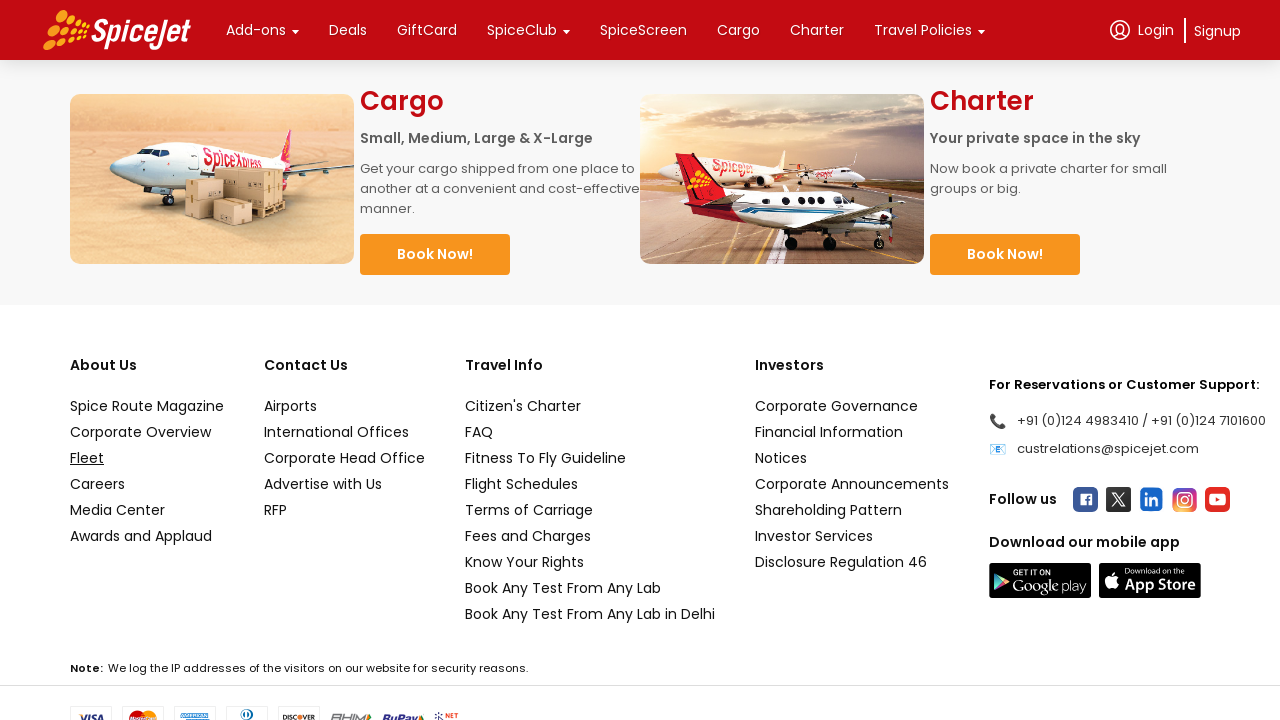